Tests horizontal scrolling functionality by scrolling the page 200 pixels to the right using JavaScript execution.

Starting URL: https://dashboards.handmadeinteractive.com/jasonlove/

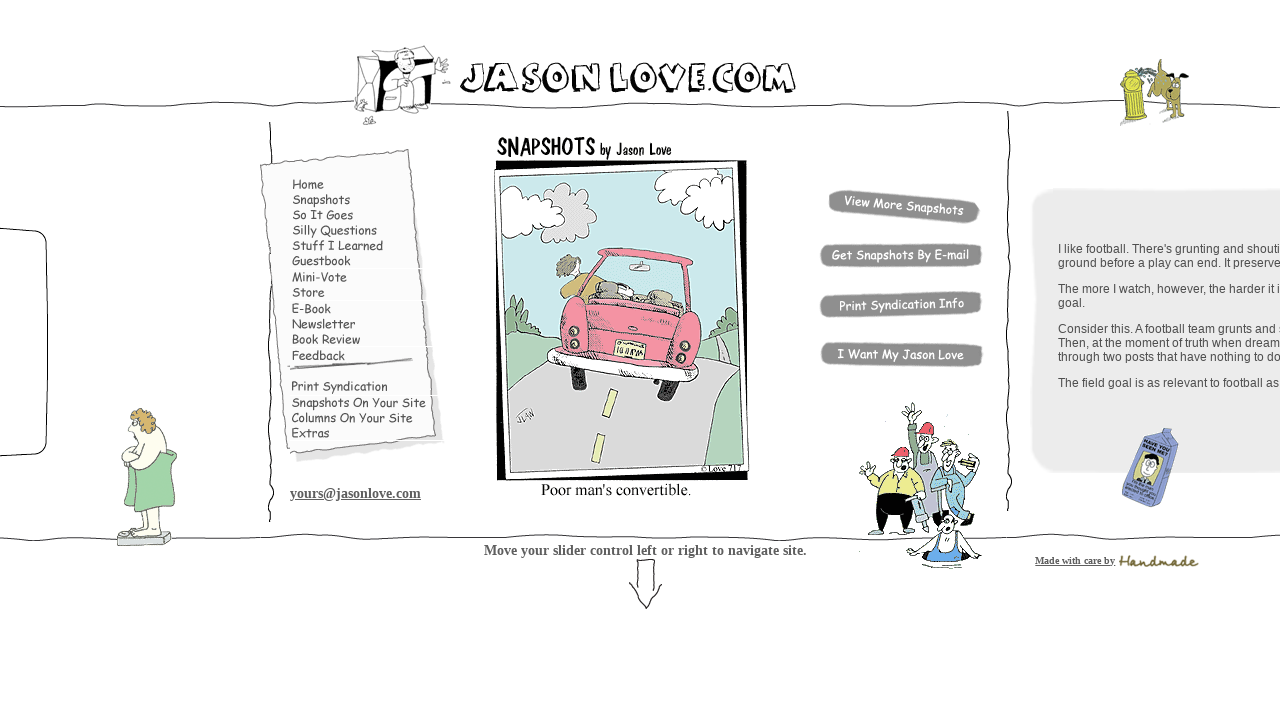

Navigated to dashboard URL
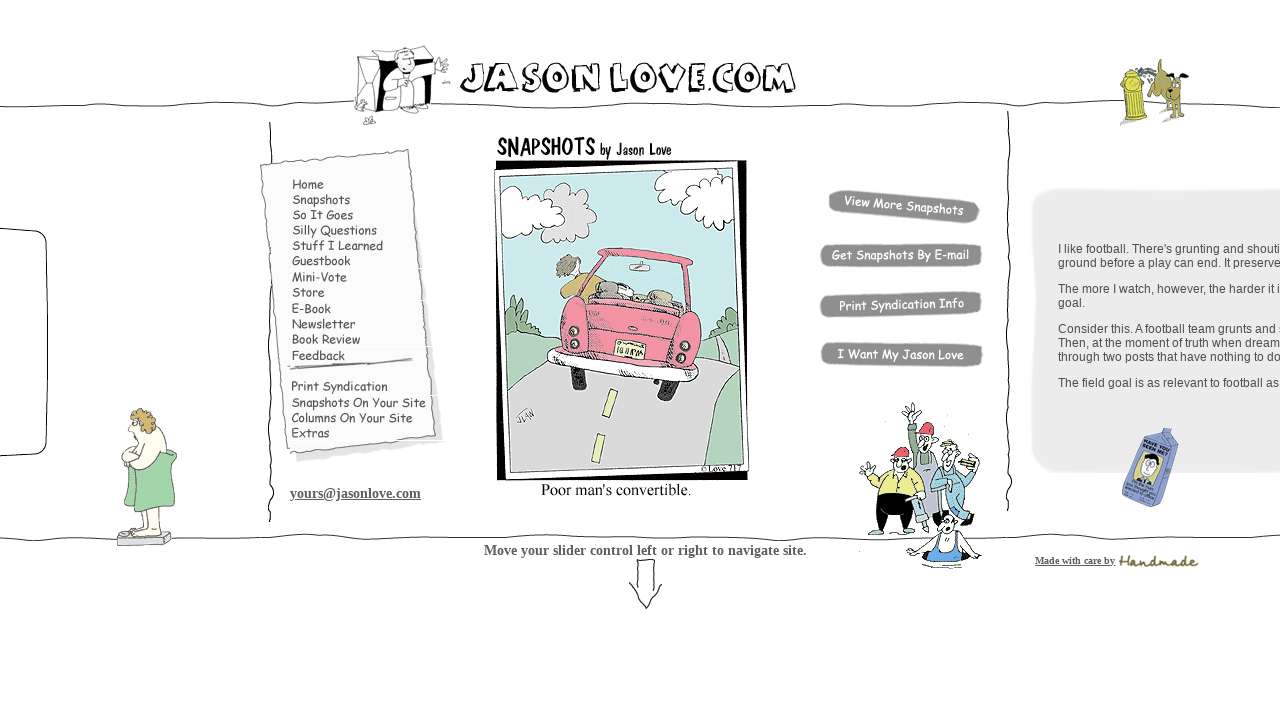

Scrolled page 200 pixels to the right
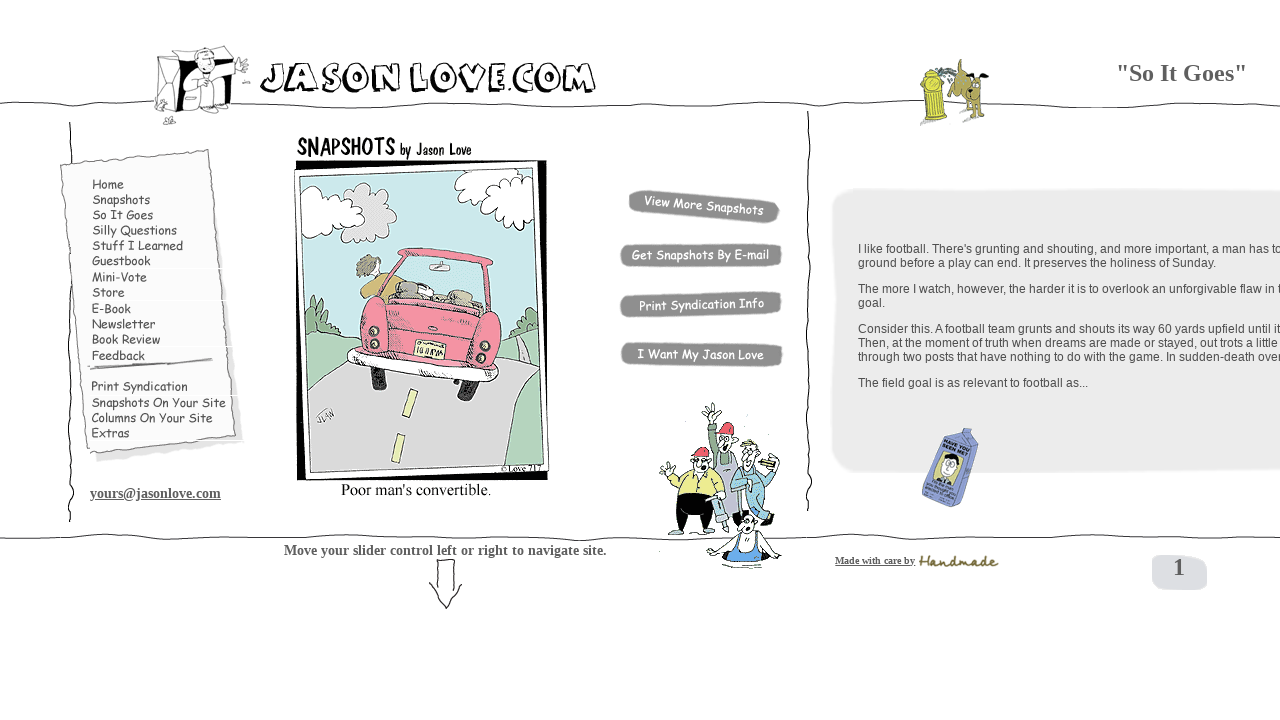

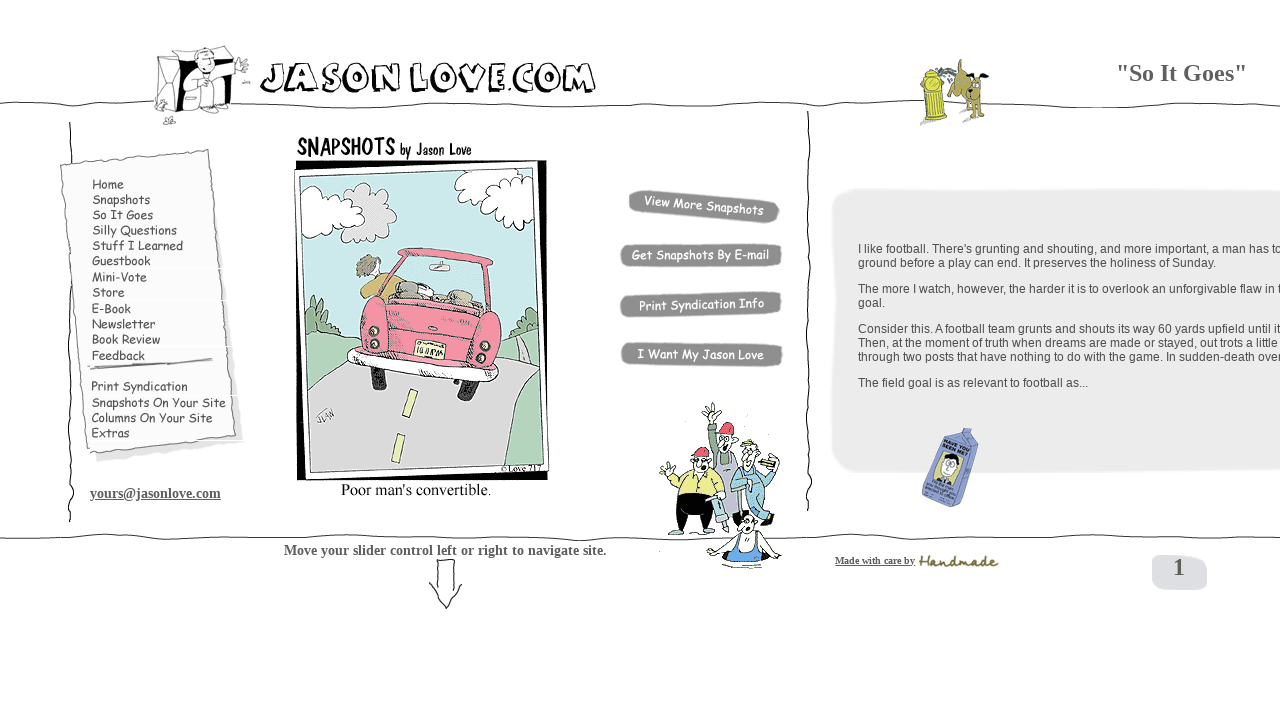